Tests Korrespondent.net dropdown menu by clicking "ВСЕ РАЗДЕЛЫ" (All Sections) and verifying the sitemap becomes visible.

Starting URL: https://korrespondent.net/

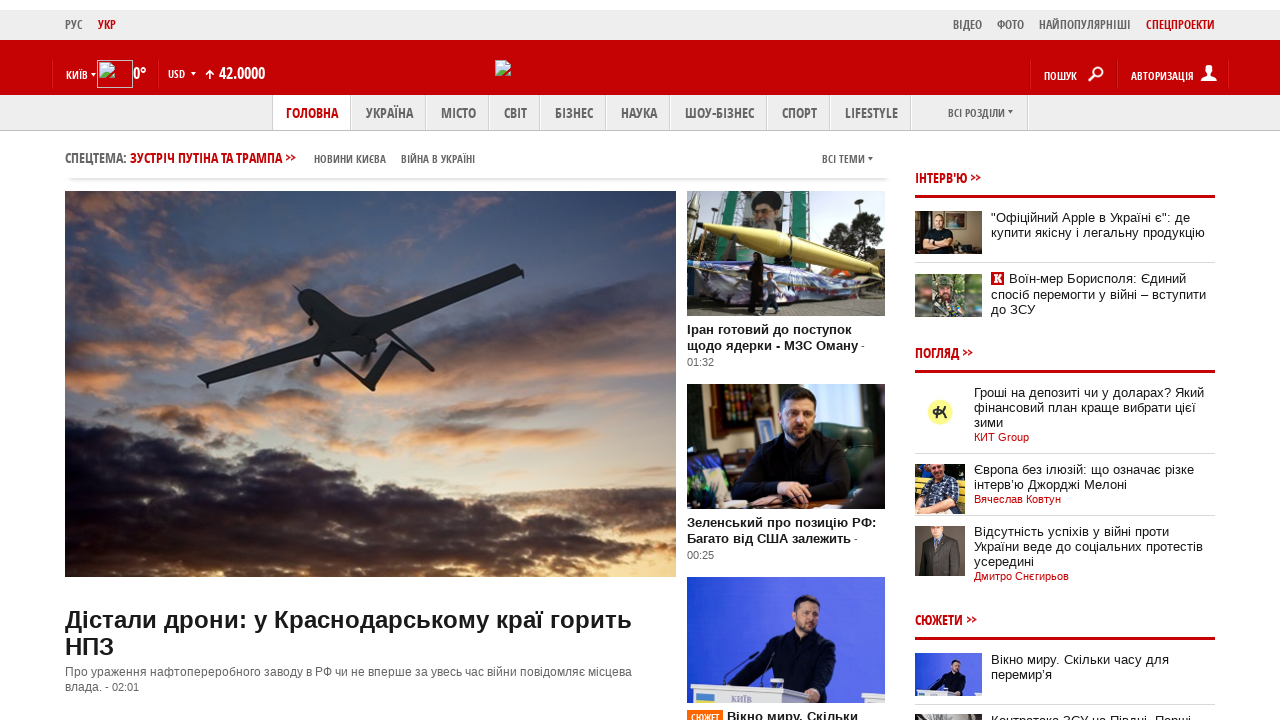

Clicked 'ВСЕ РАЗДЕЛЫ' (All Sections) button in header menu at (976, 112) on xpath=//div[@class='header-menu']//b
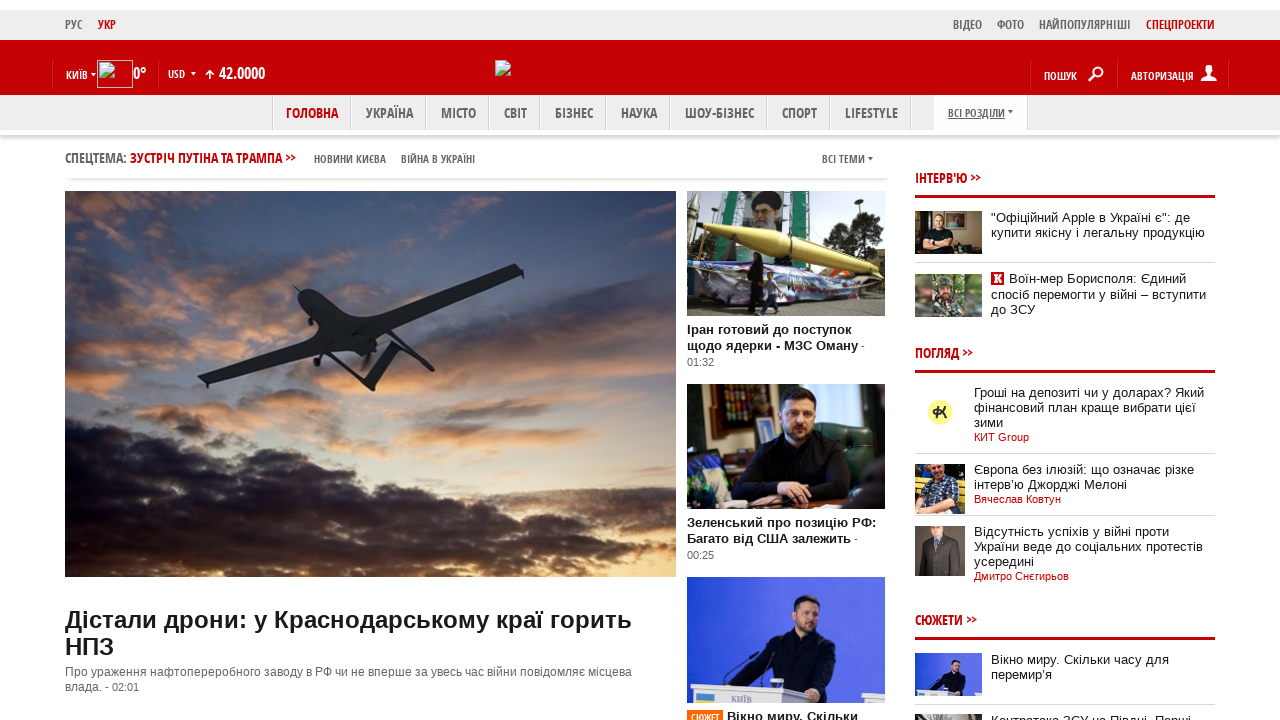

Sitemap dropdown menu became visible
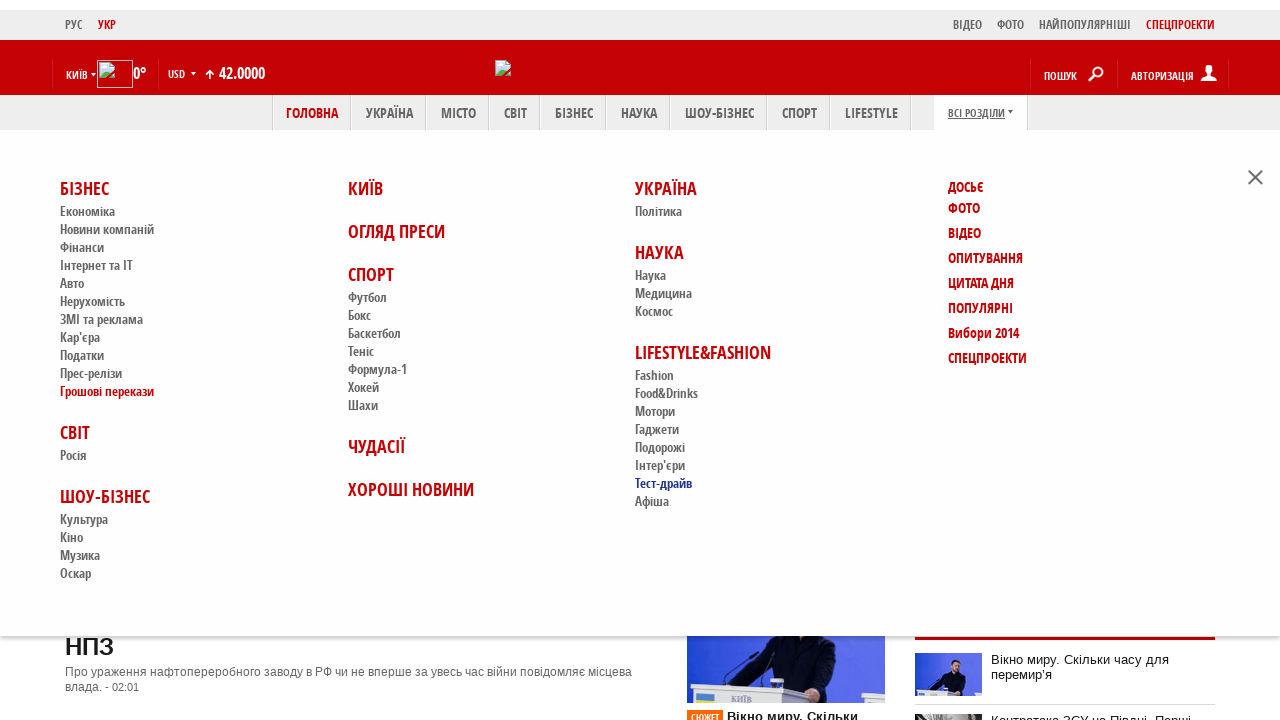

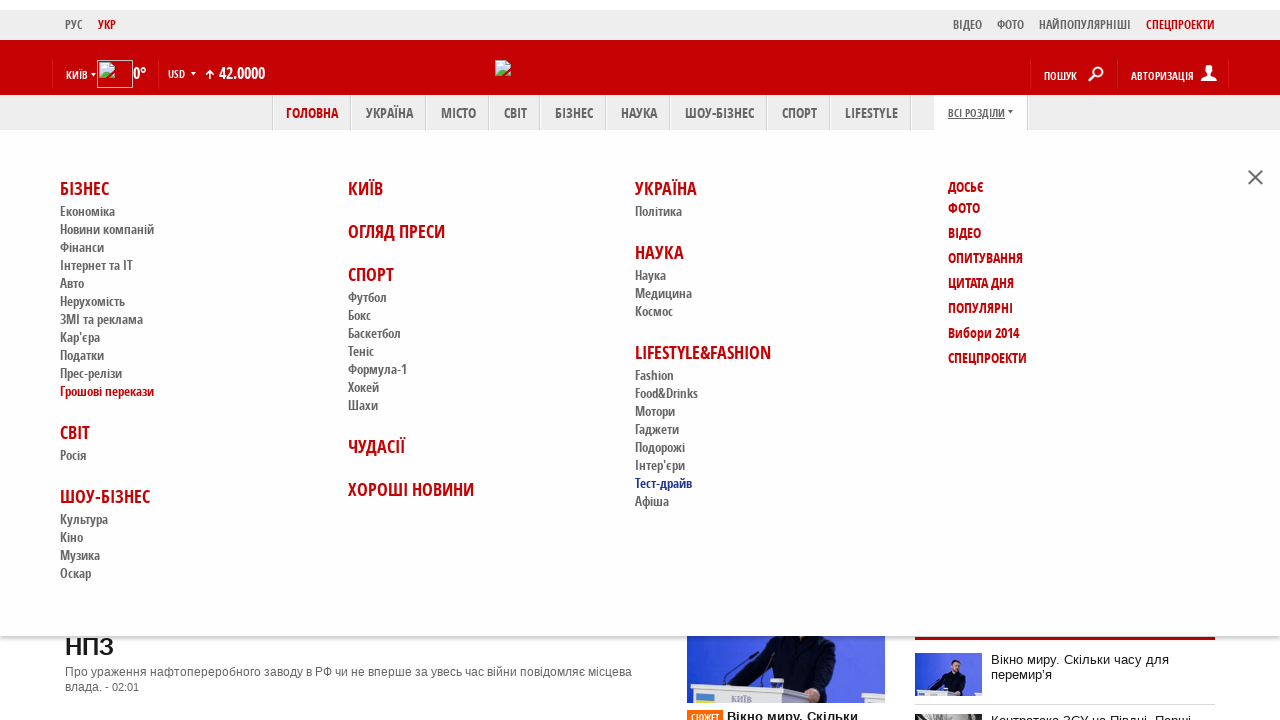